Navigates to Buttons page and performs a double-click on the double-click button using Playwright's dblclick action

Starting URL: https://demoqa.com/elements

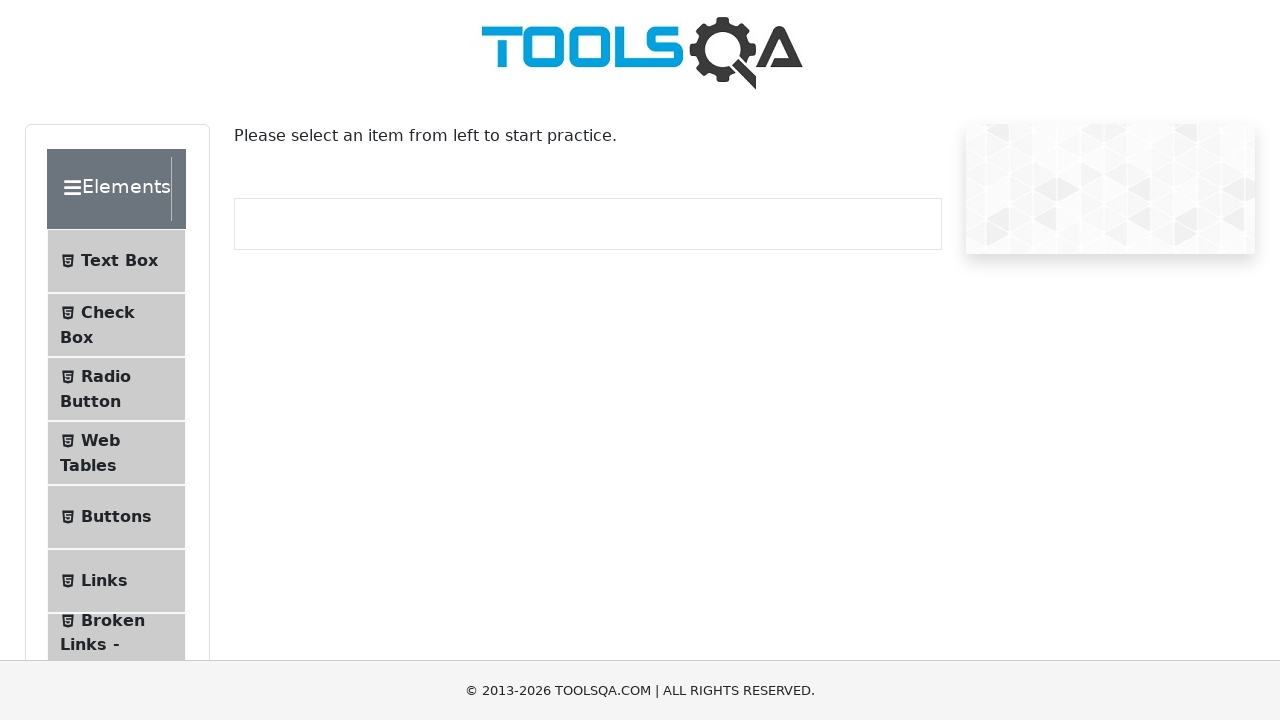

Clicked on 'Buttons' item in the Elements menu at (116, 517) on text=Buttons
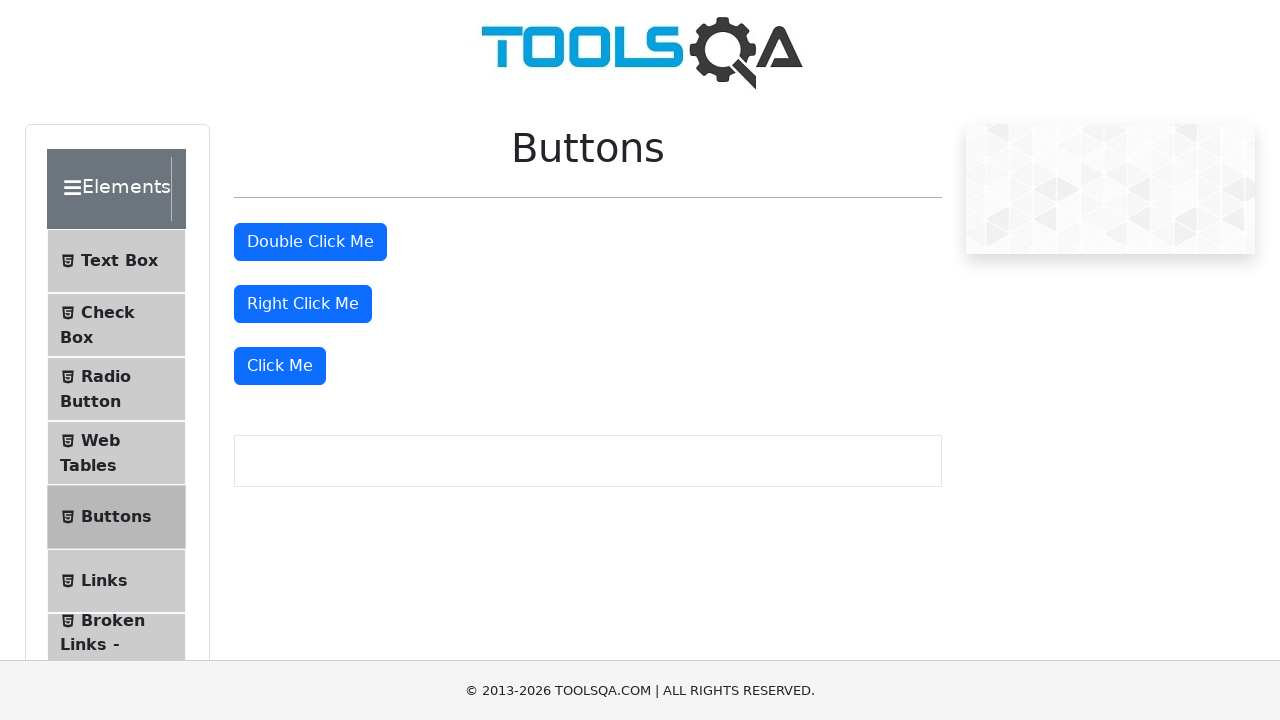

Buttons page loaded
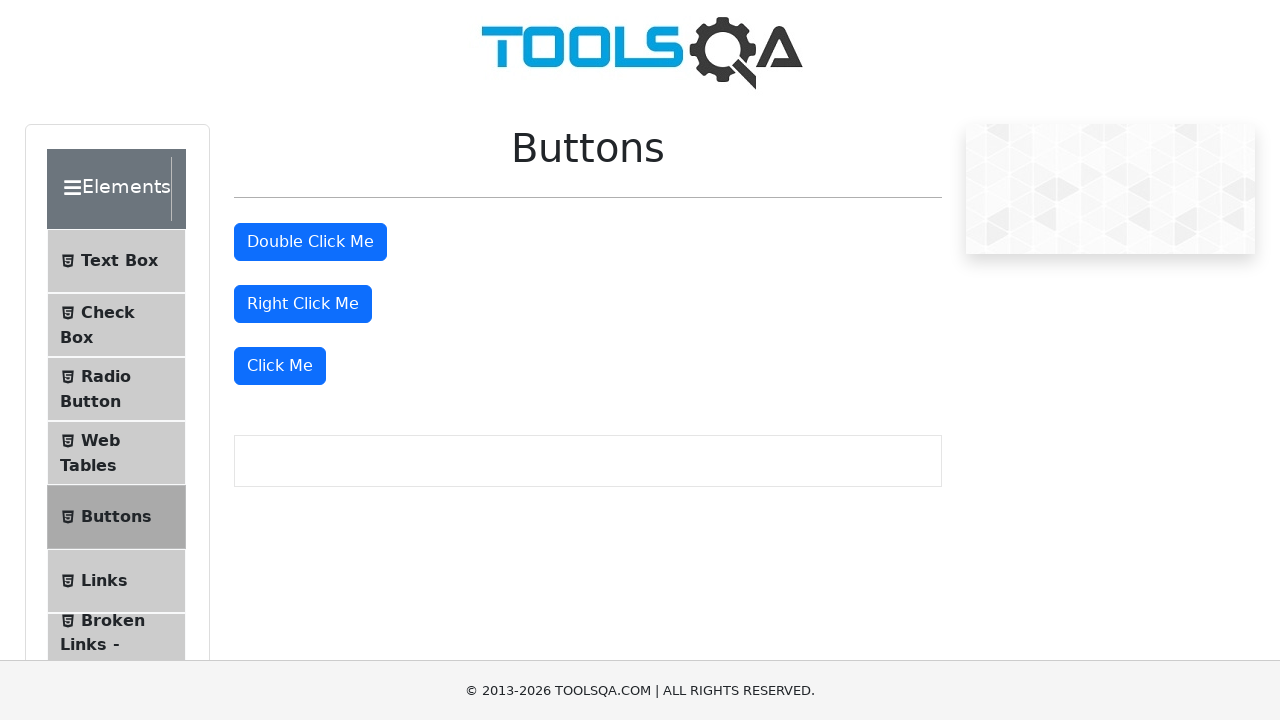

Double-clicked on the 'Double Click Me' button using dblclick action at (310, 242) on #doubleClickBtn
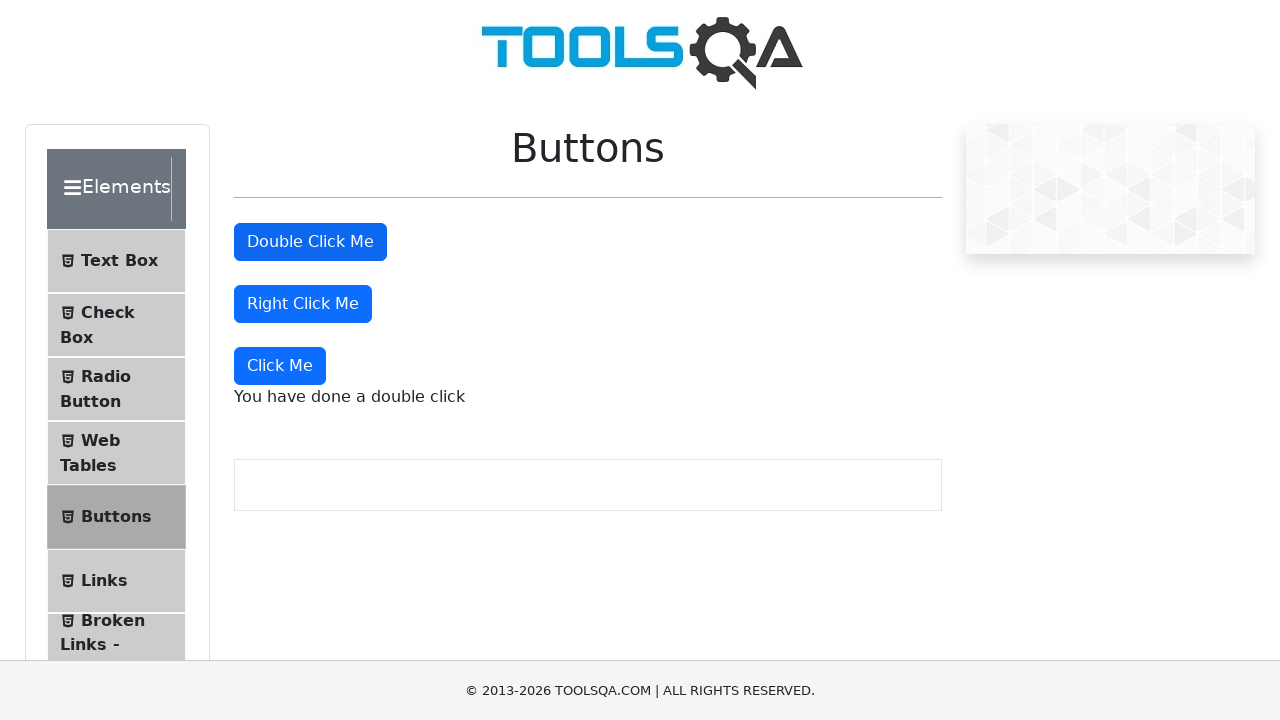

Double-click success message appeared
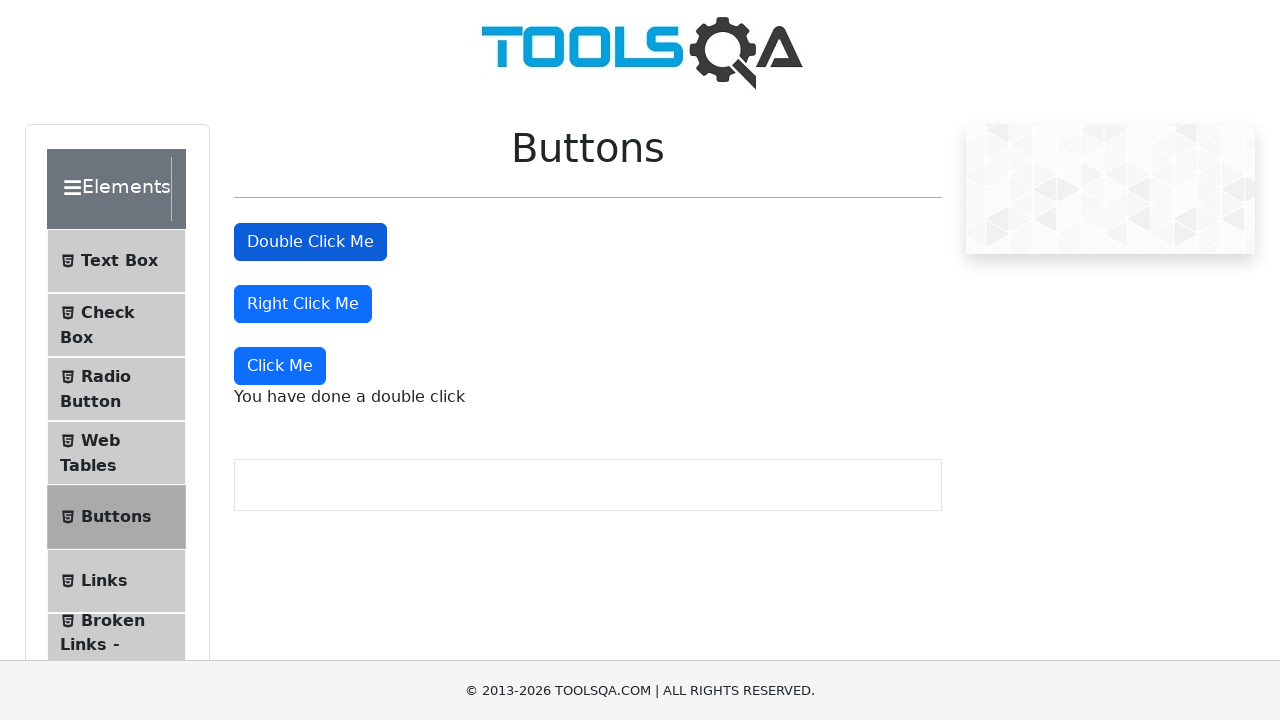

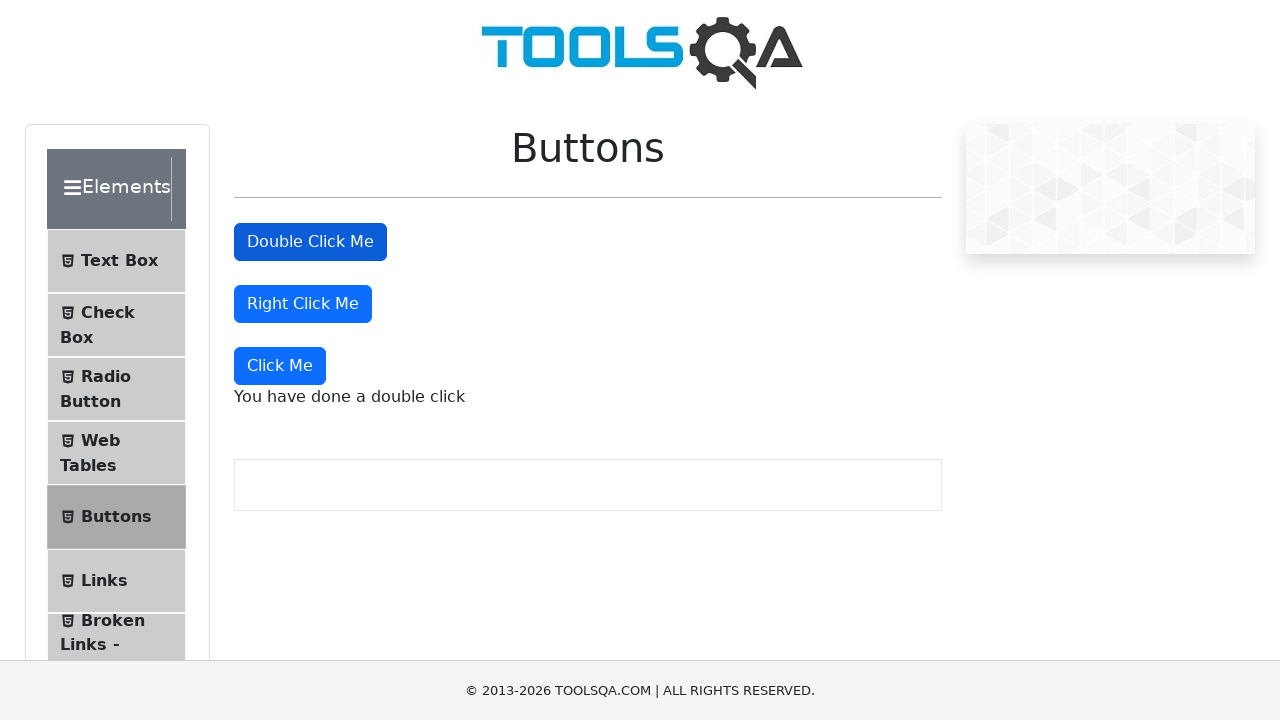